Navigates to Rahul Shetty Academy homepage and verifies the page loads by checking the title and URL are accessible

Starting URL: https://rahulshettyacademy.com

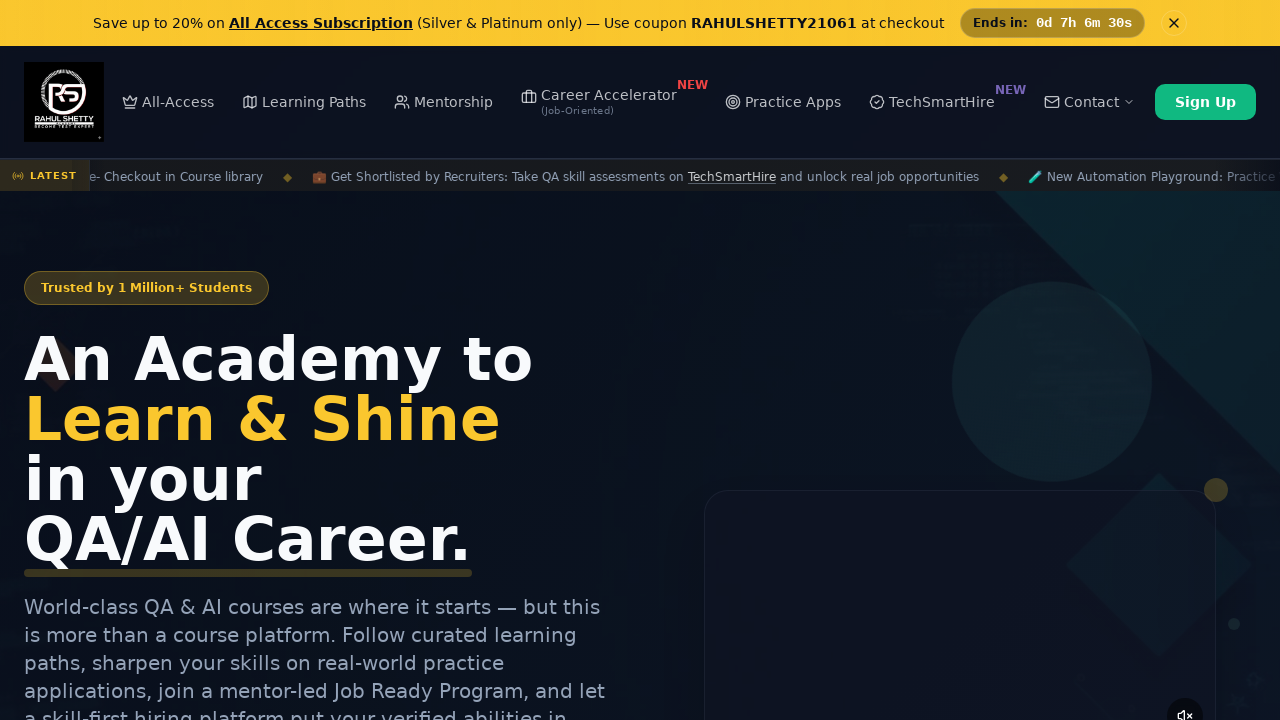

Waited for page DOM content to load
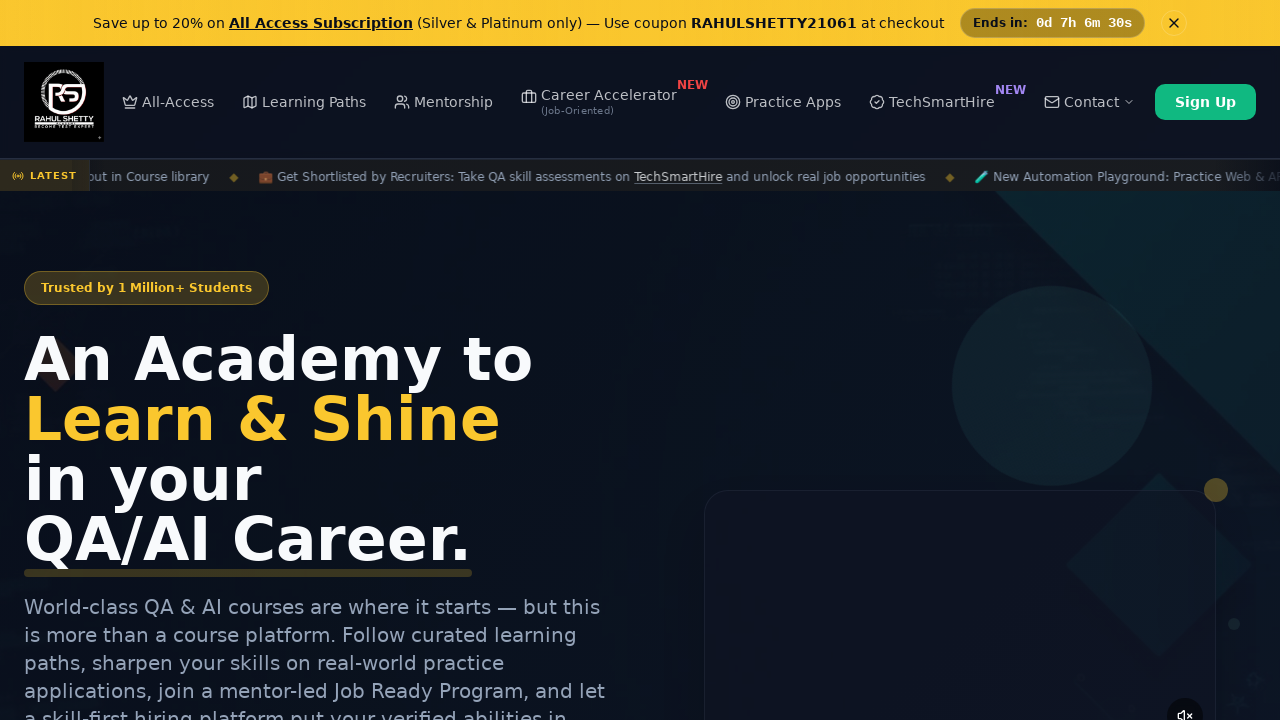

Retrieved page title: 'Rahul Shetty Academy | QA Automation, Playwright, AI Testing & Online Training'
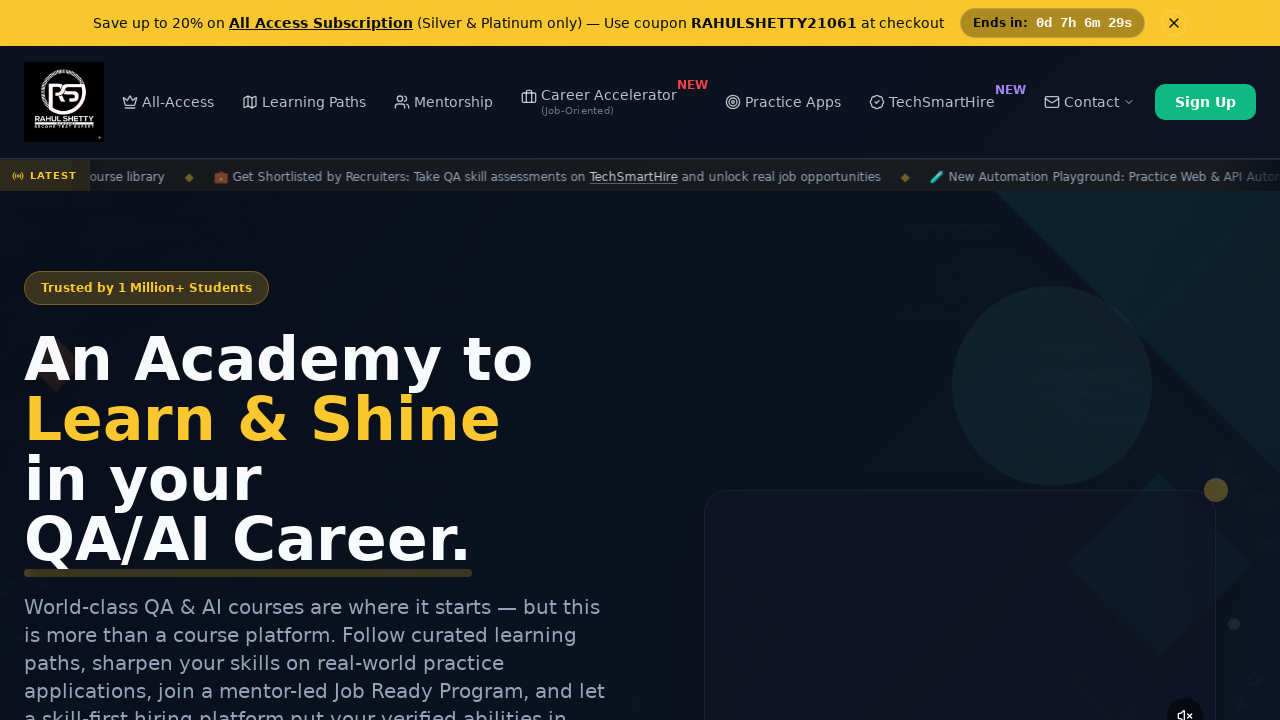

Retrieved current URL: 'https://rahulshettyacademy.com/'
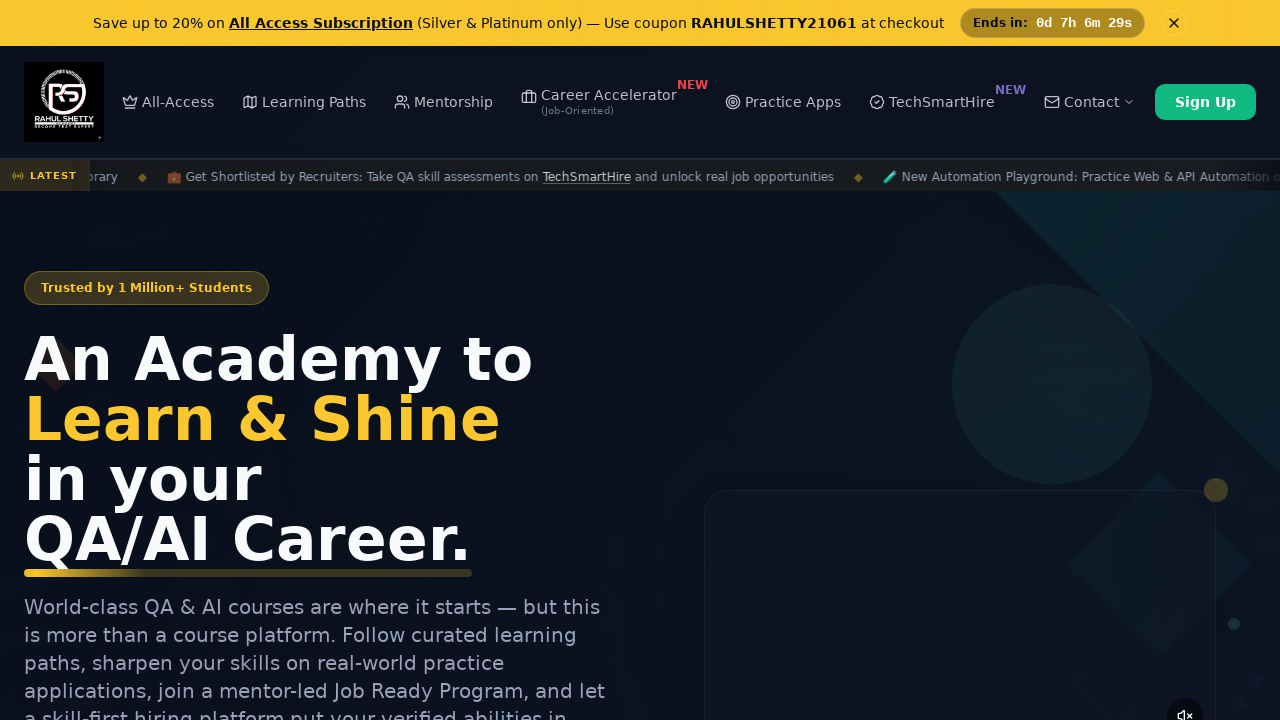

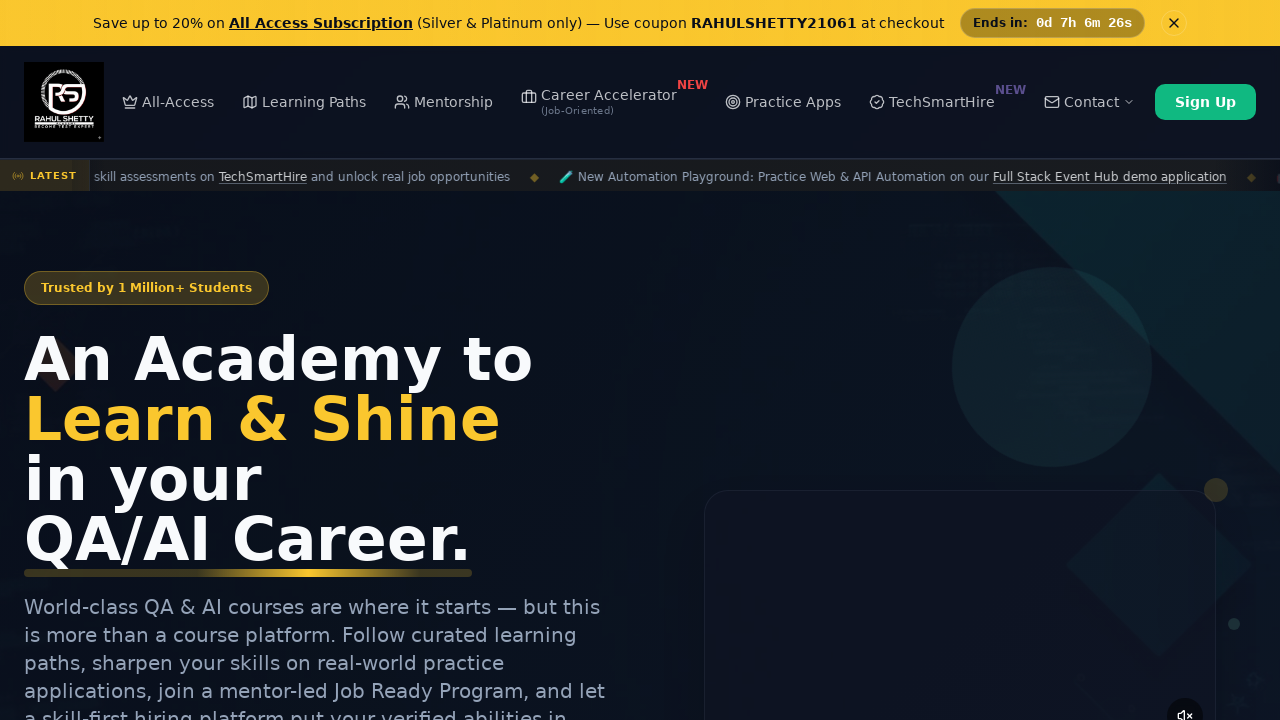